Tests handling of a simple JavaScript alert by clicking a button to trigger the alert, accepting it, and verifying the result message is displayed

Starting URL: https://training-support.net/webelements/alerts

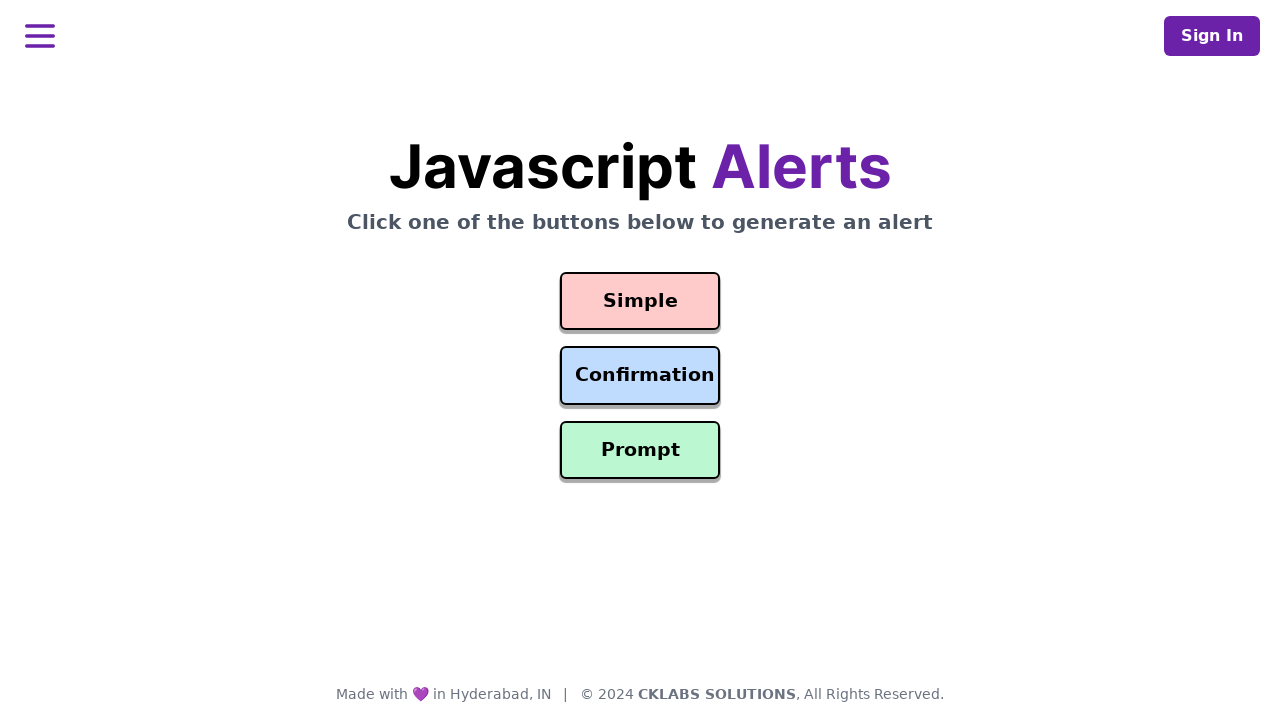

Clicked button to trigger simple alert at (640, 301) on #simple
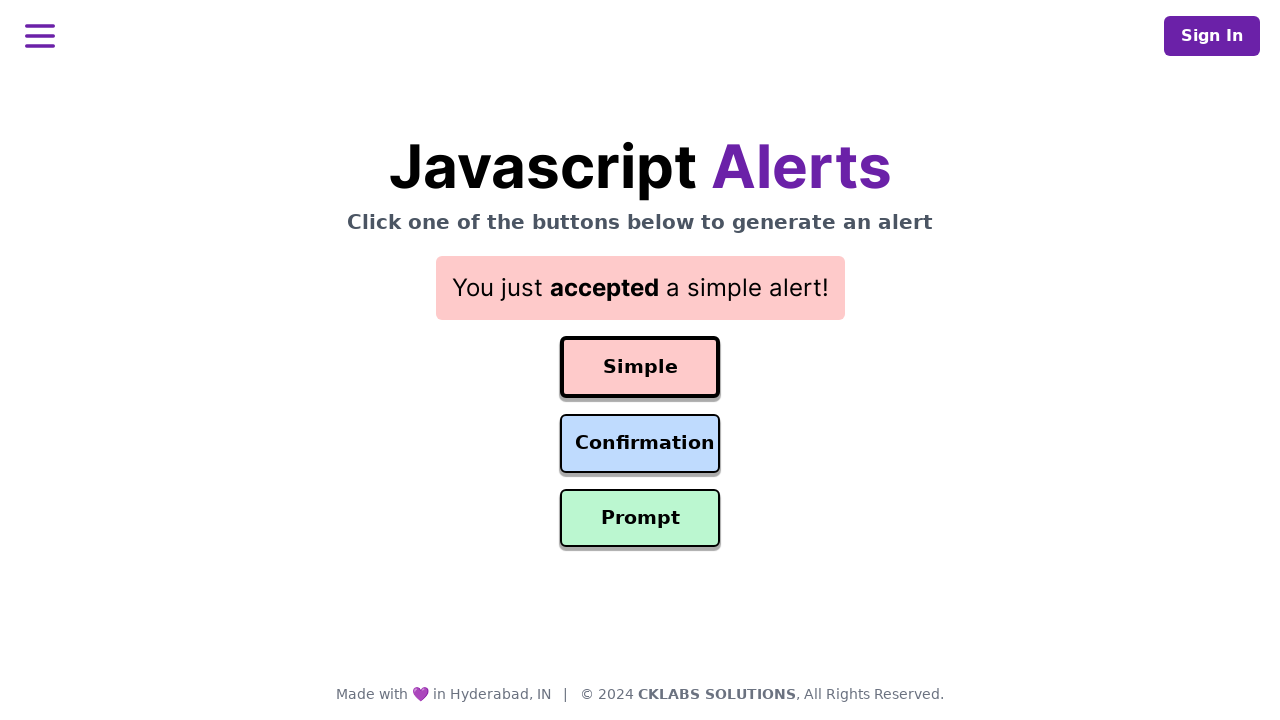

Set up dialog handler to accept alert
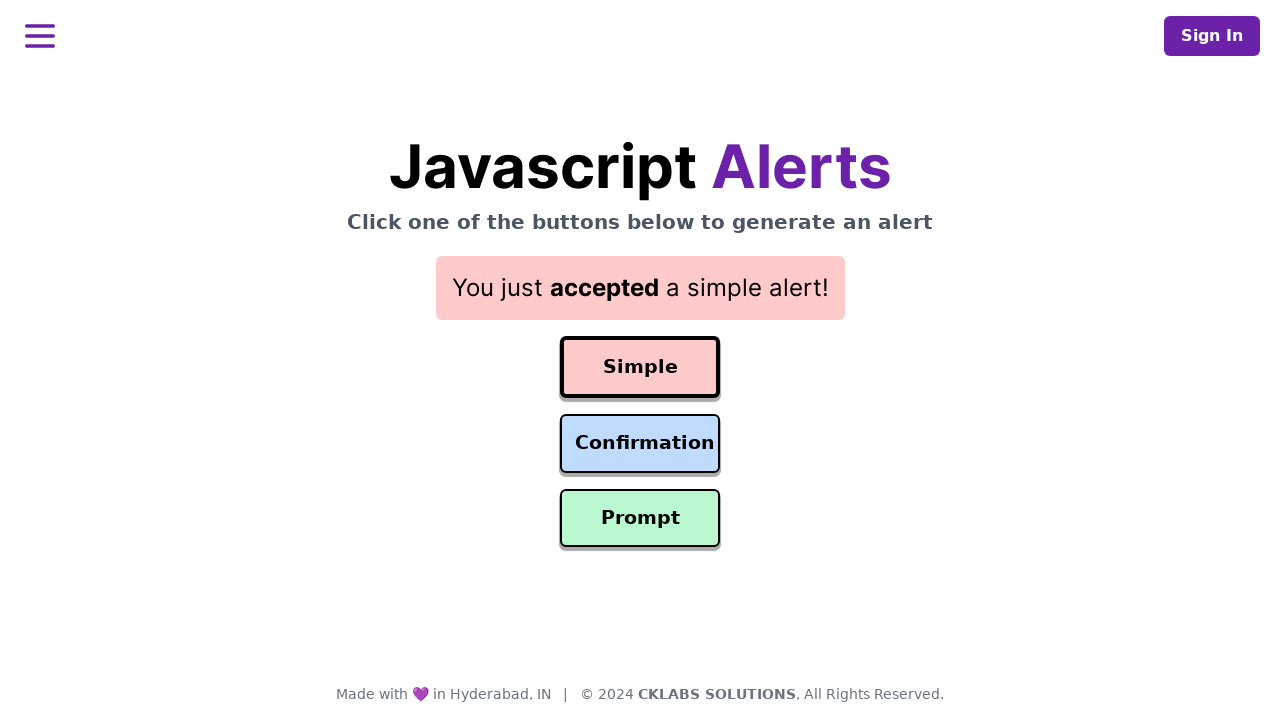

Alert was accepted and result message appeared
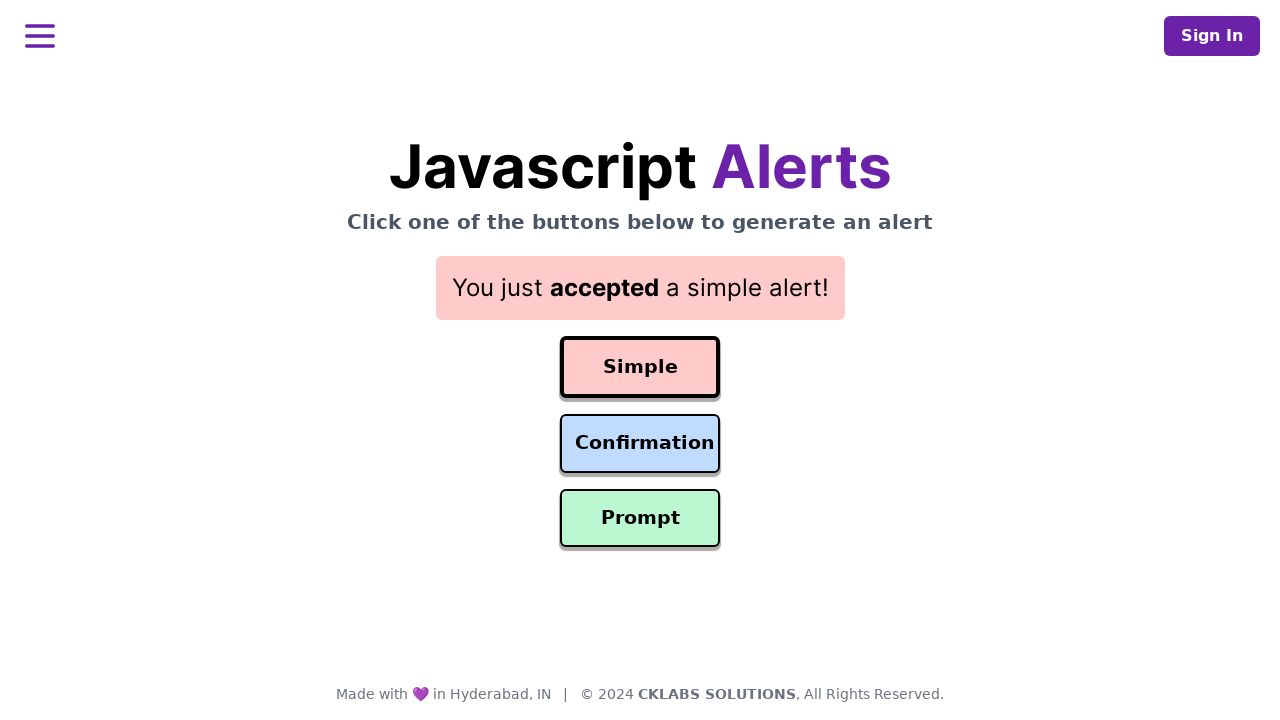

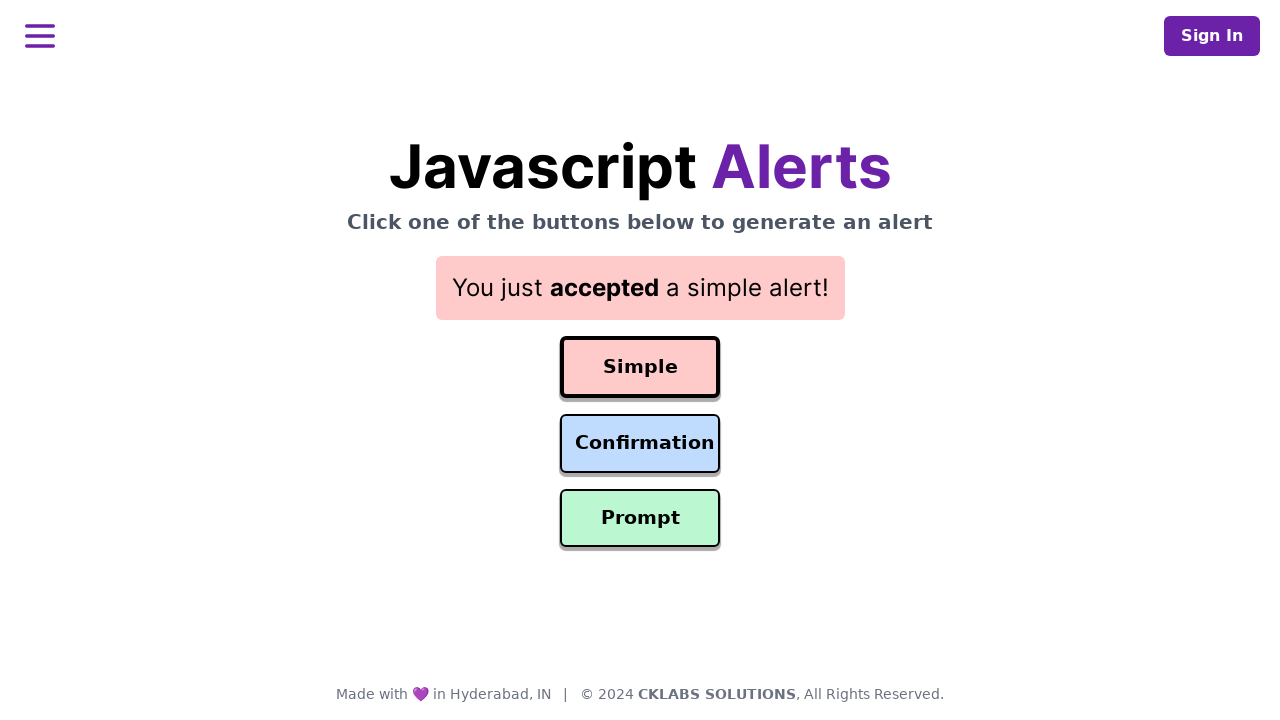